Tests password field validation with an invalid password length

Starting URL: https://assetify-dashboard-dev-testing.web.app/login

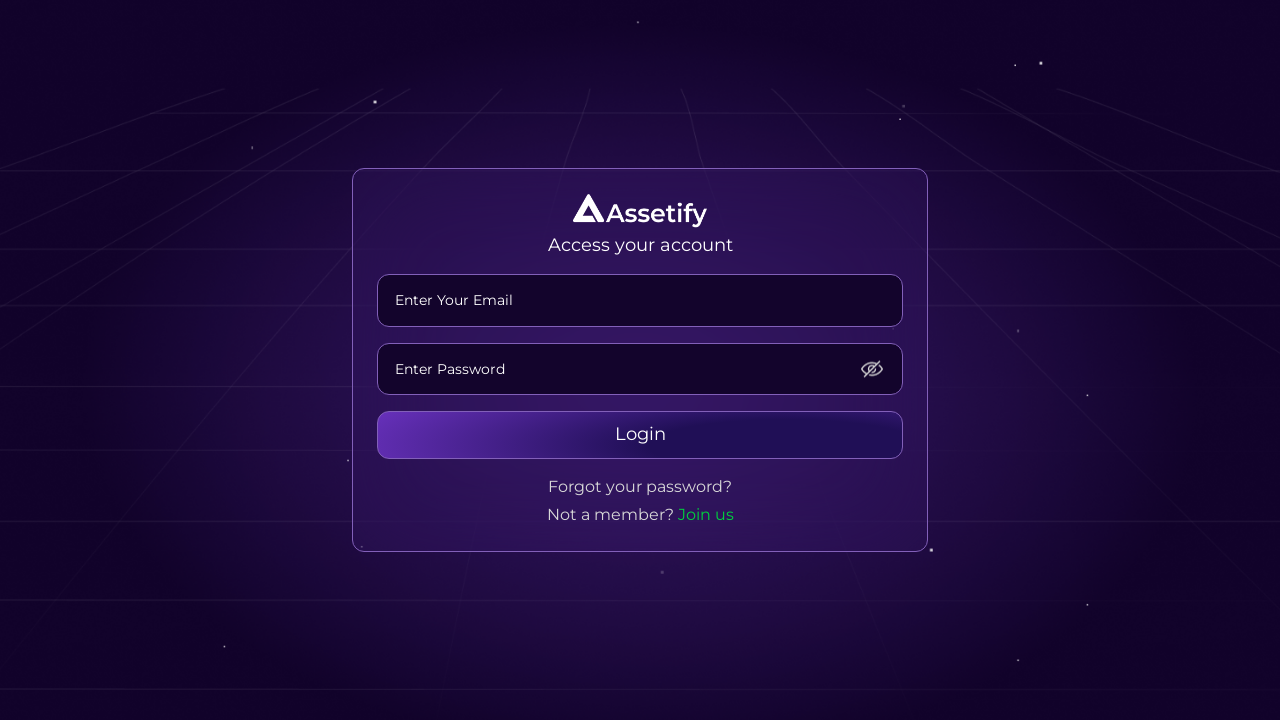

Filled password field with short password 'short' on //*[@id="root"]/div/div/form/div[2]/div/div/input
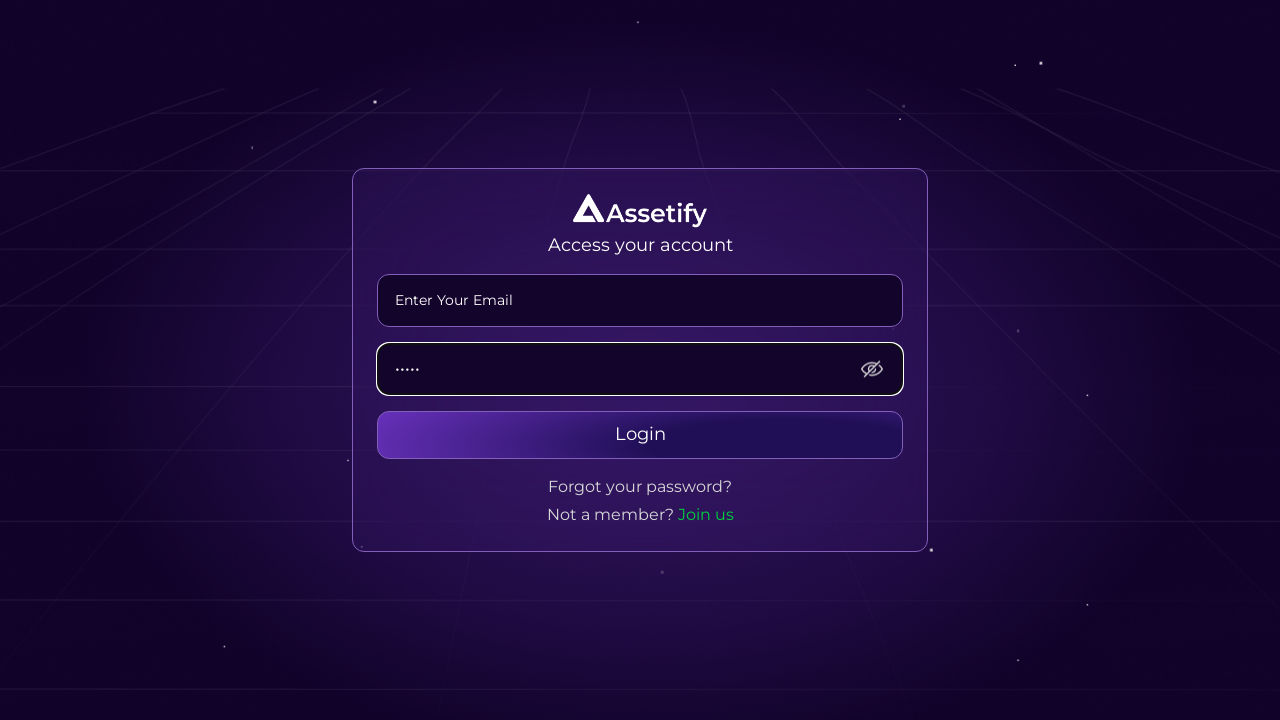

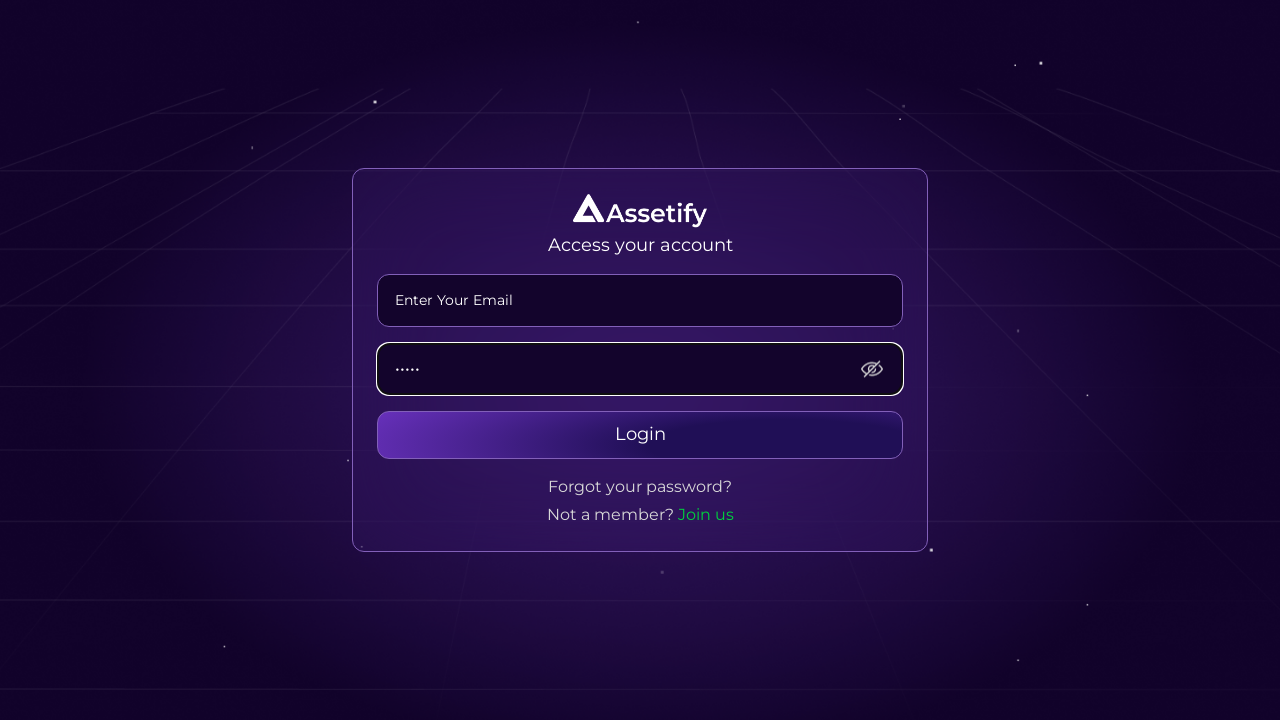